Tests that the OrangeHRM demo site loads correctly by verifying the page title matches "OrangeHRM"

Starting URL: https://opensource-demo.orangehrmlive.com/

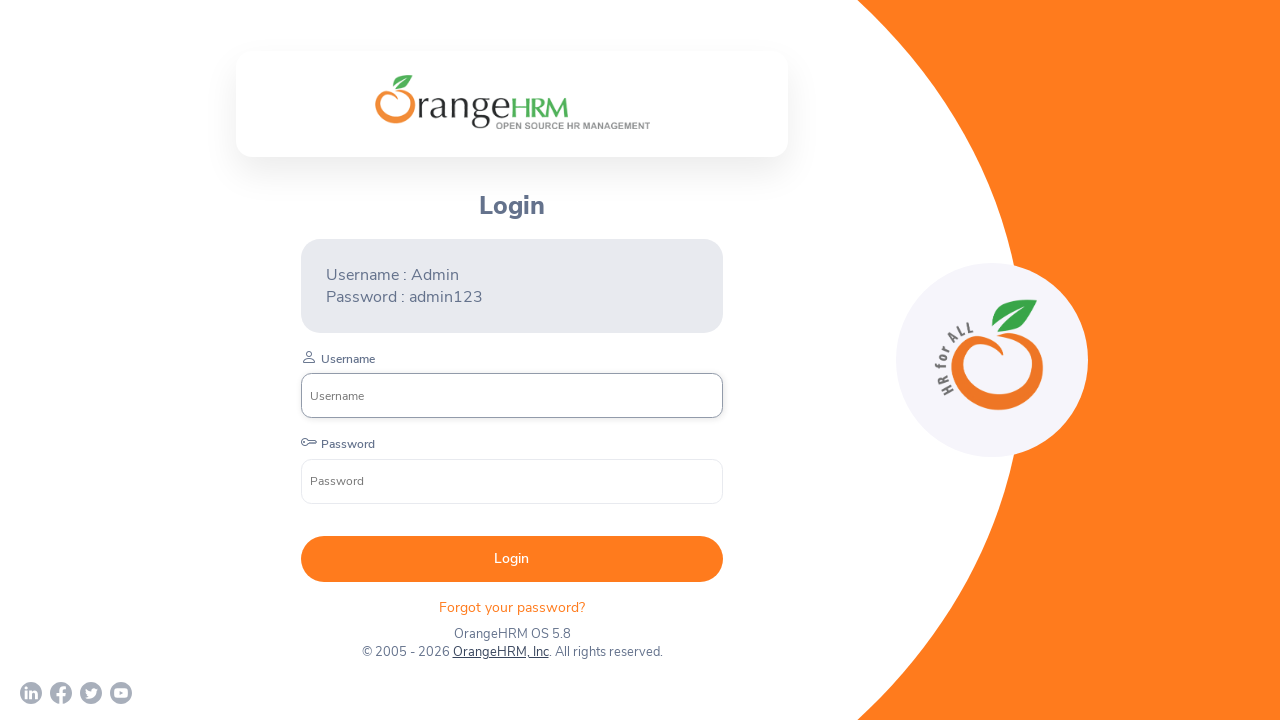

Navigated to OrangeHRM demo site at https://opensource-demo.orangehrmlive.com/
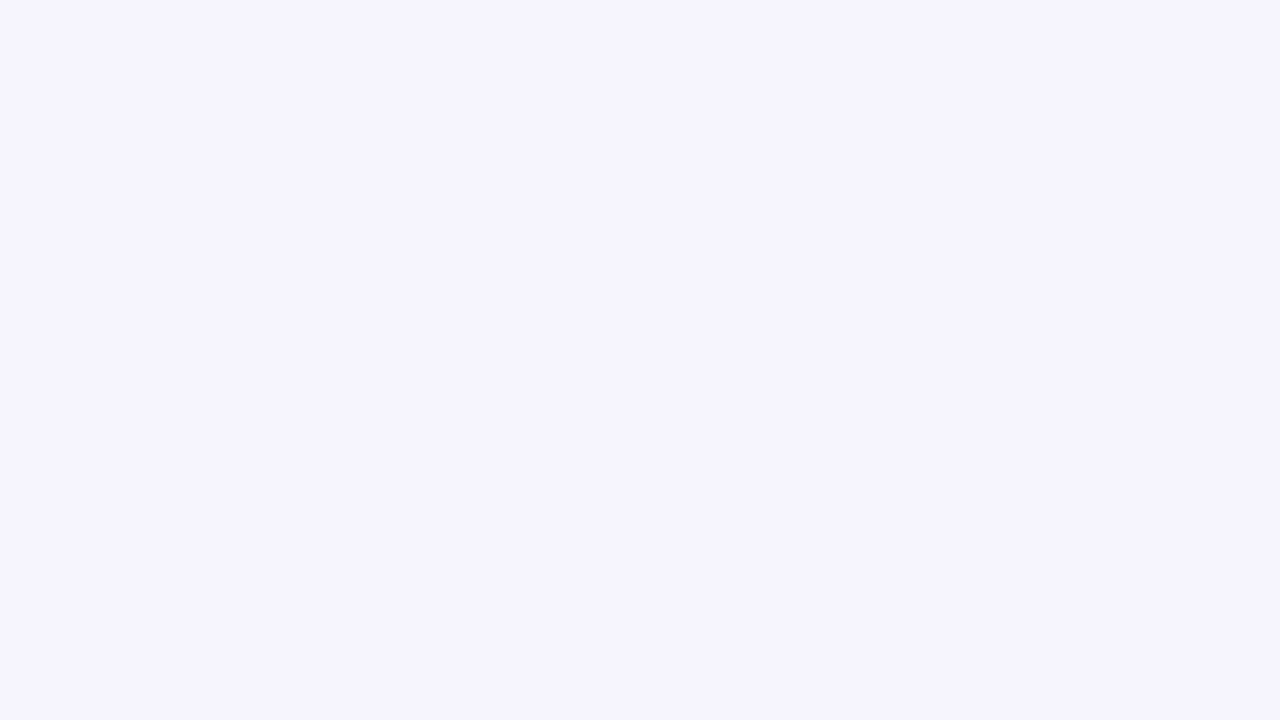

Page DOM content loaded
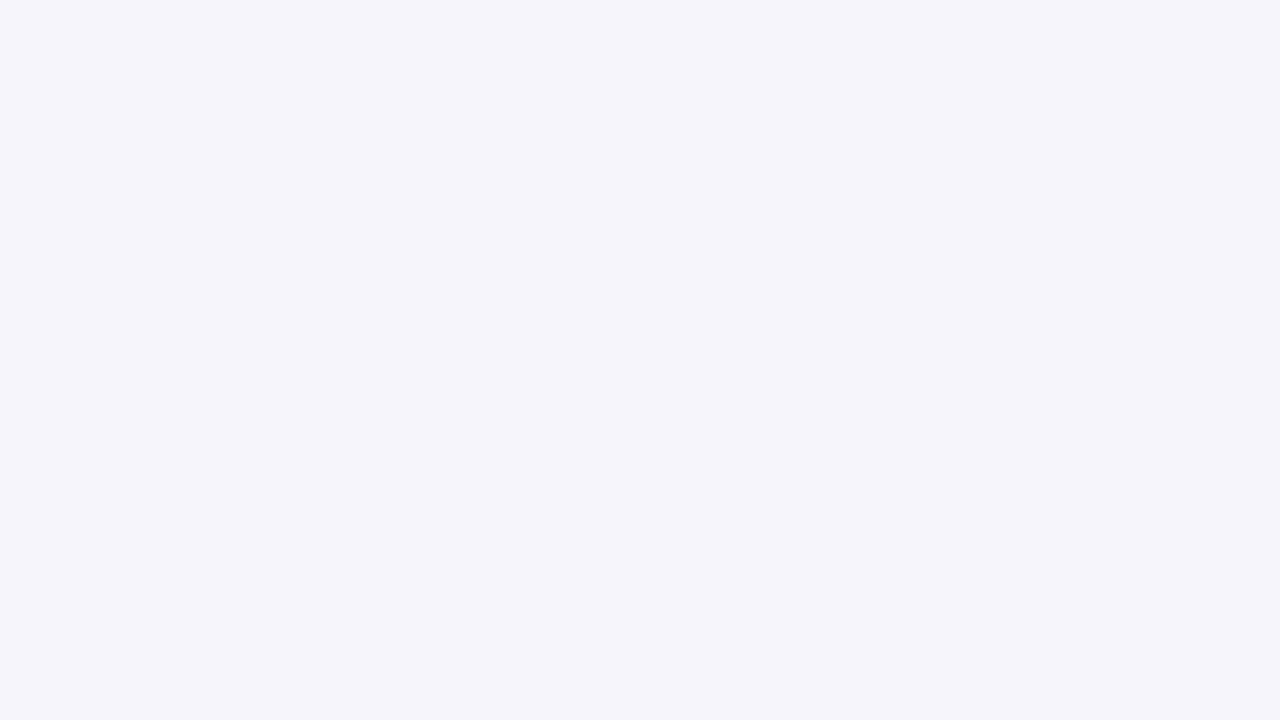

Retrieved page title: 'OrangeHRM'
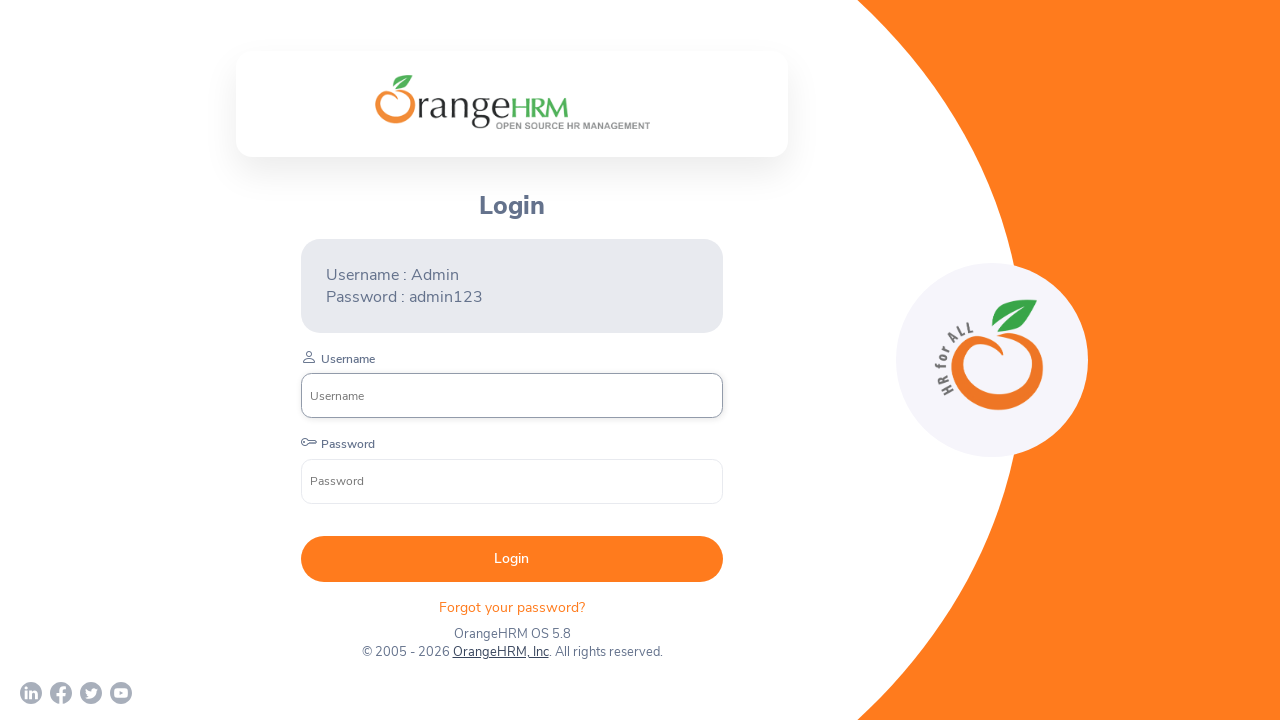

Verified that page title contains 'OrangeHRM'
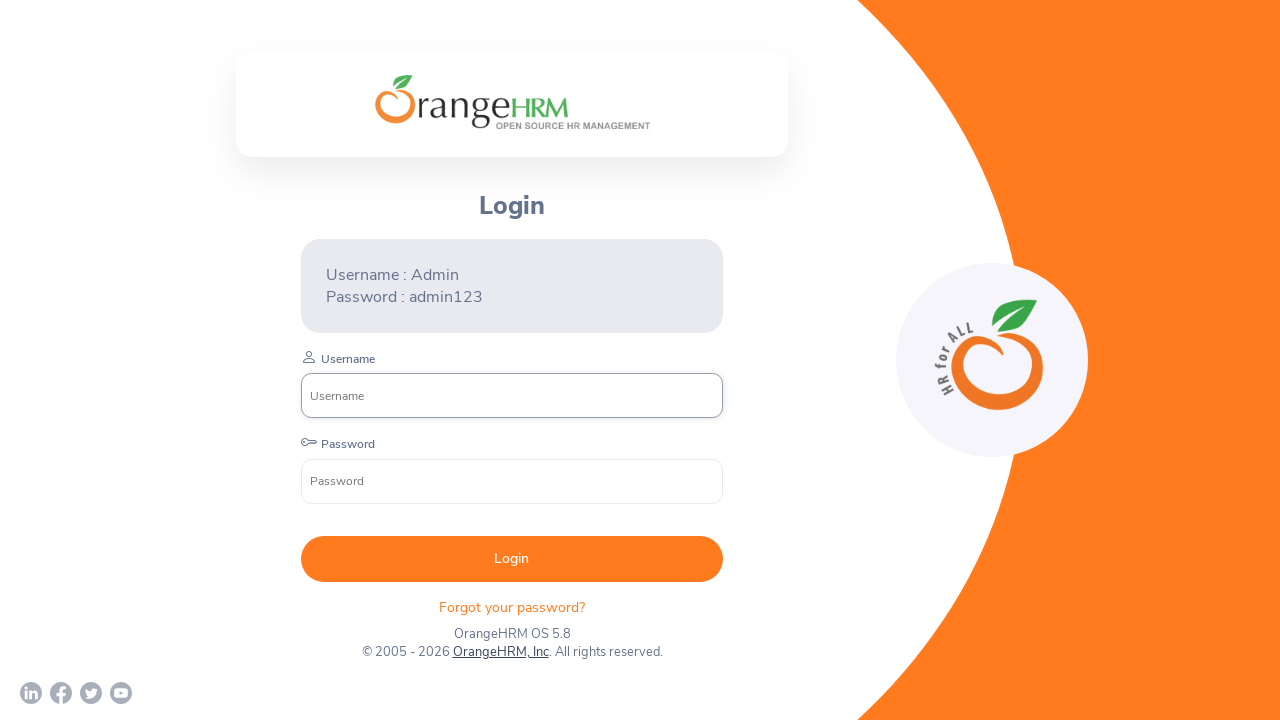

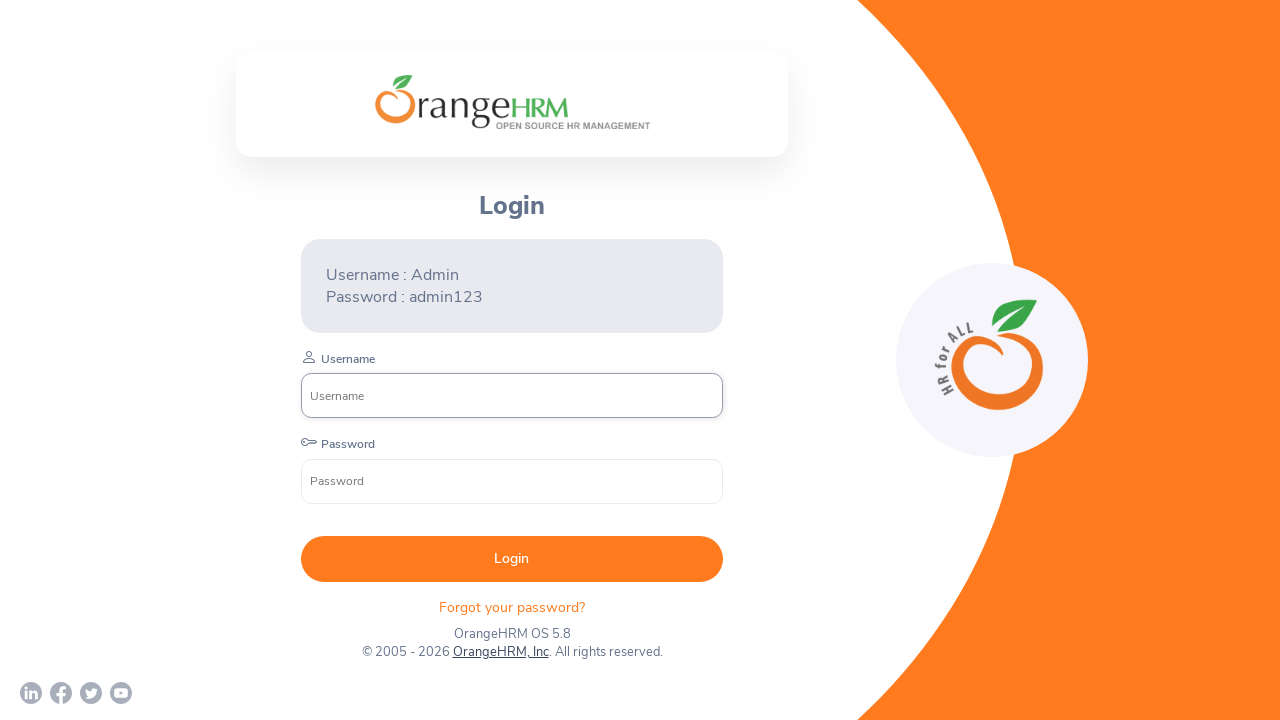